Types a username into the form field

Starting URL: https://demoqa.com/text-box

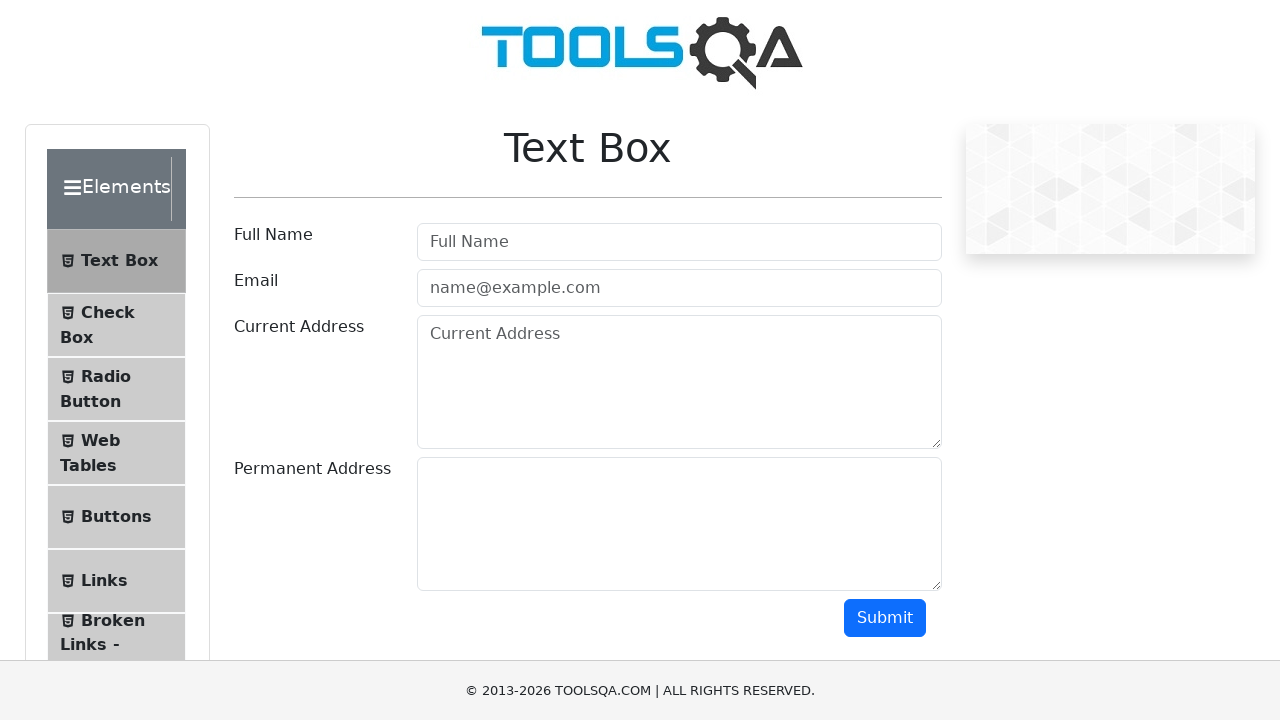

Typed 'Ricardo' into the username field on #userName
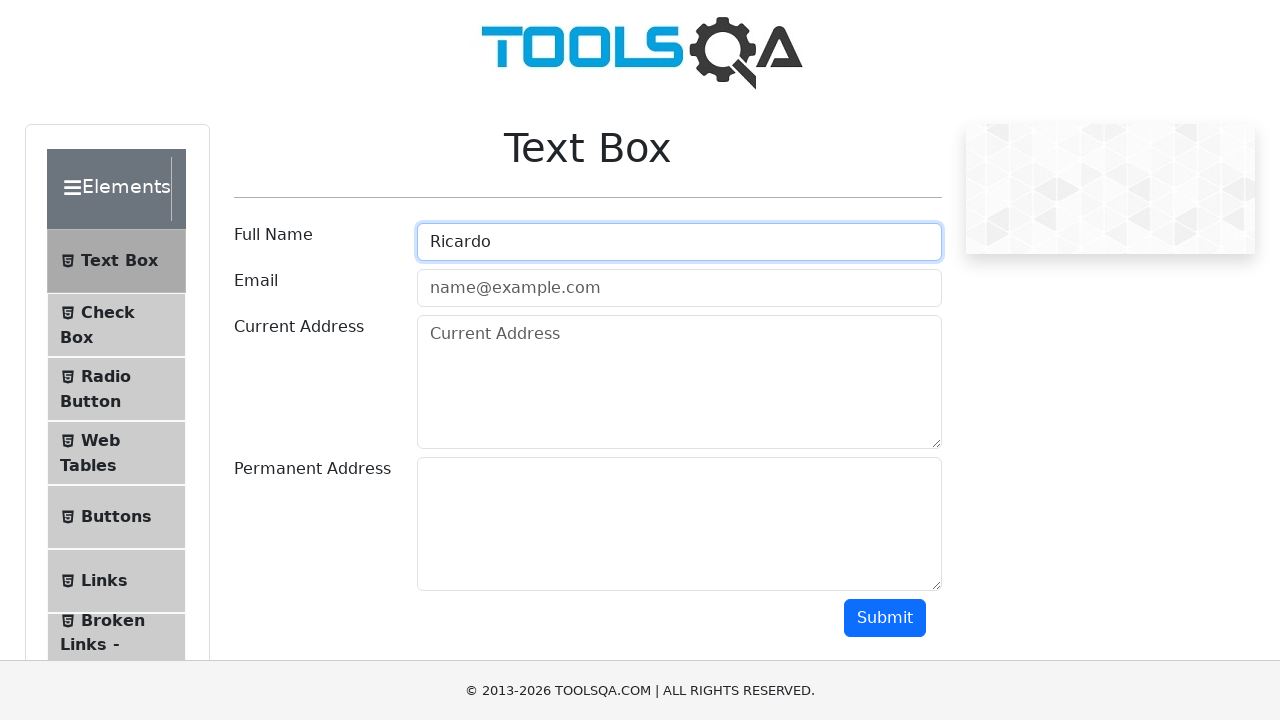

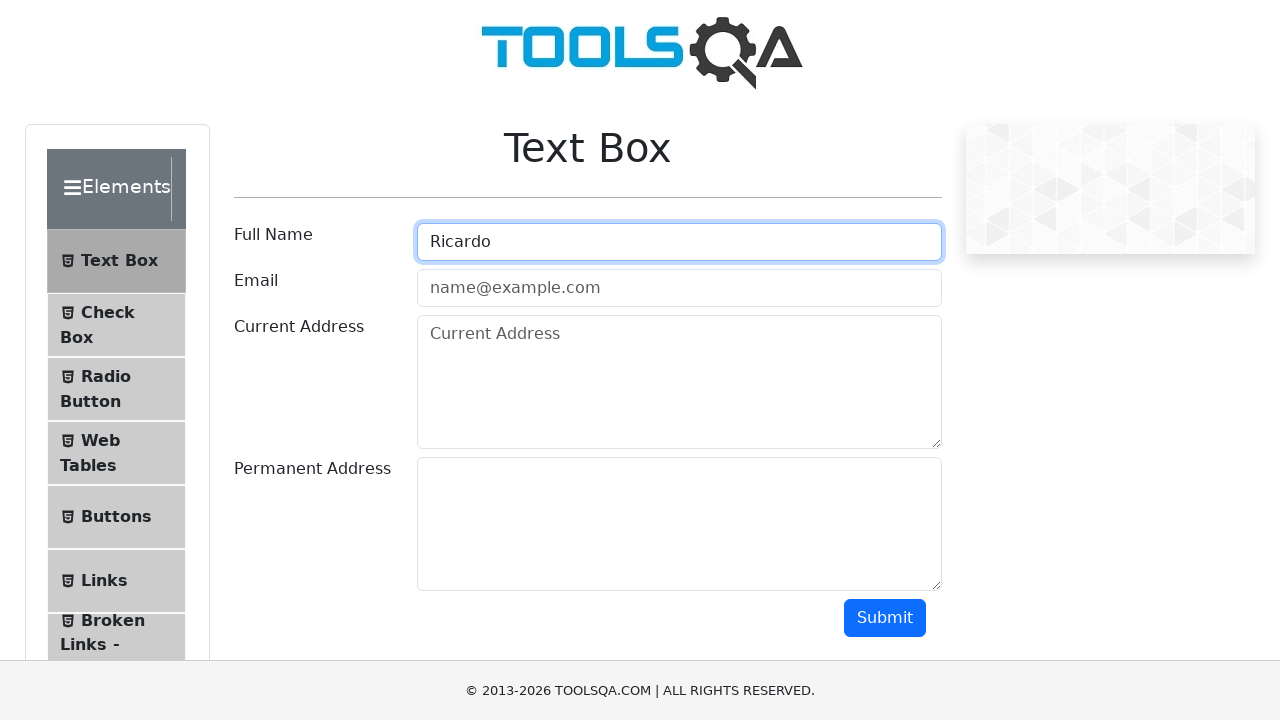